Tests clicking the Docs tab on Hugging Face homepage and verifies navigation to the Documentation page

Starting URL: https://huggingface.co/

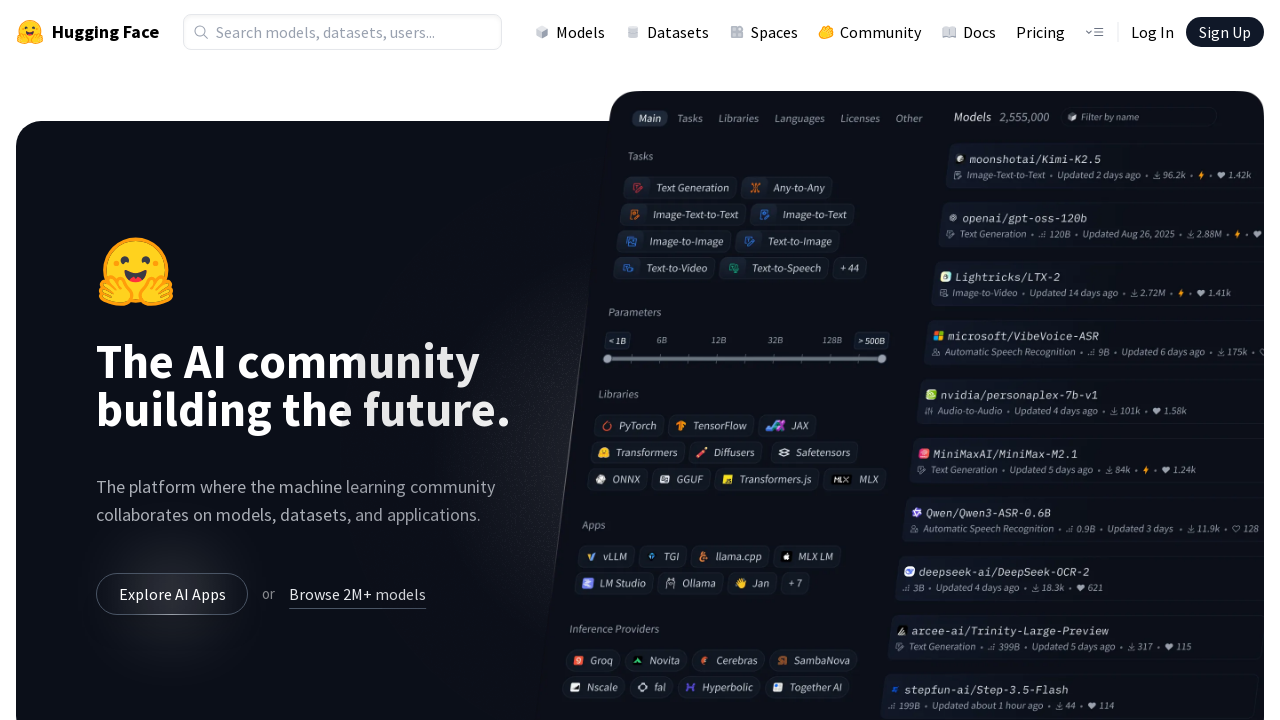

Clicked the Docs tab in the navigation at (968, 32) on a[href='/docs']
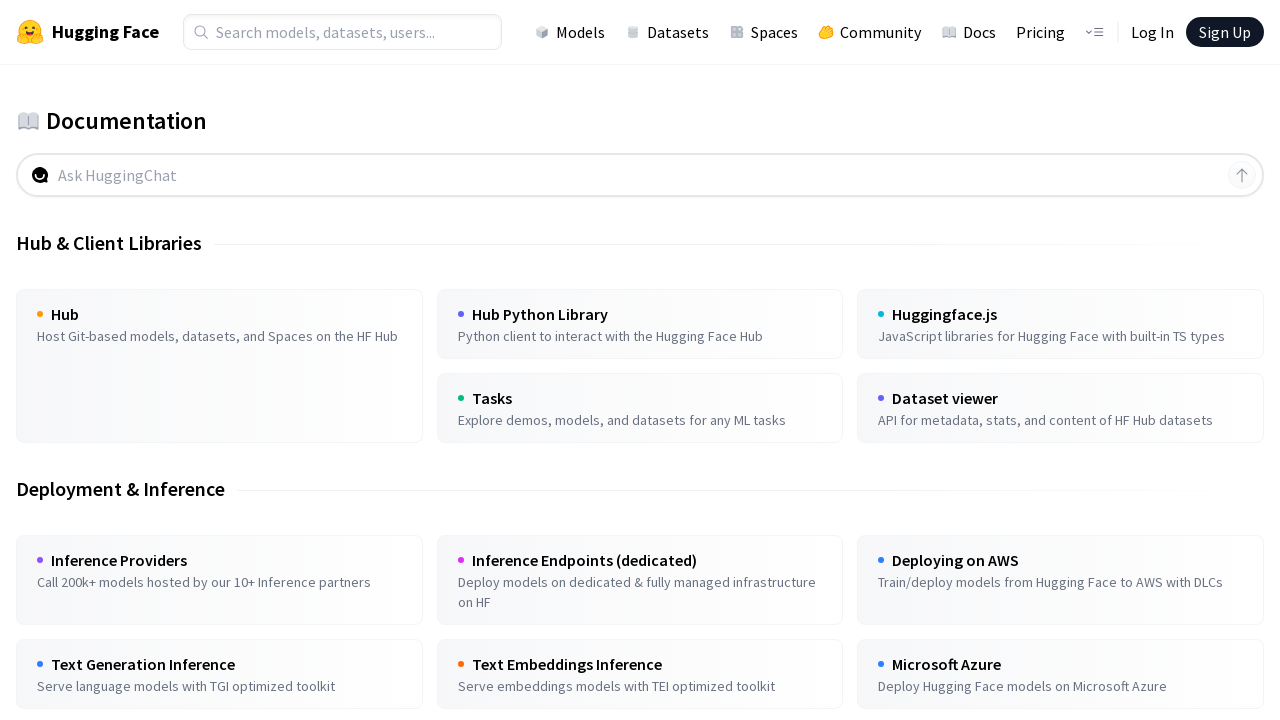

Documentation page loaded (domcontentloaded state reached)
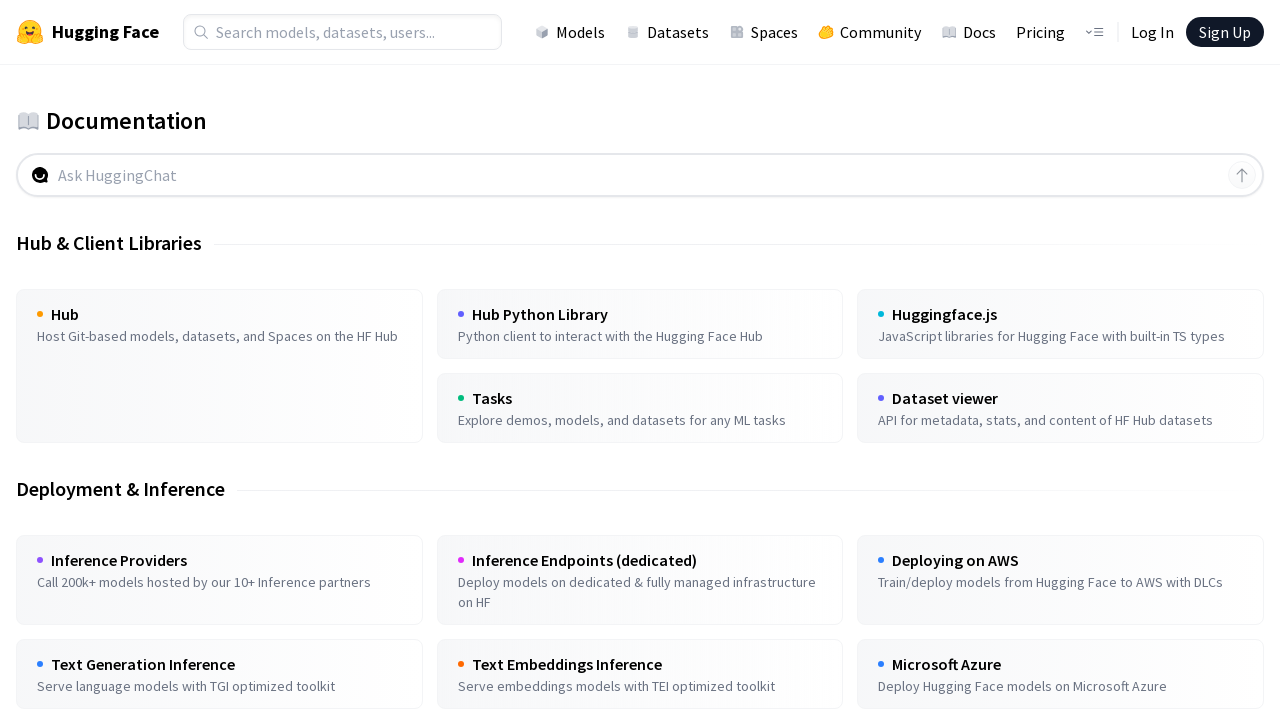

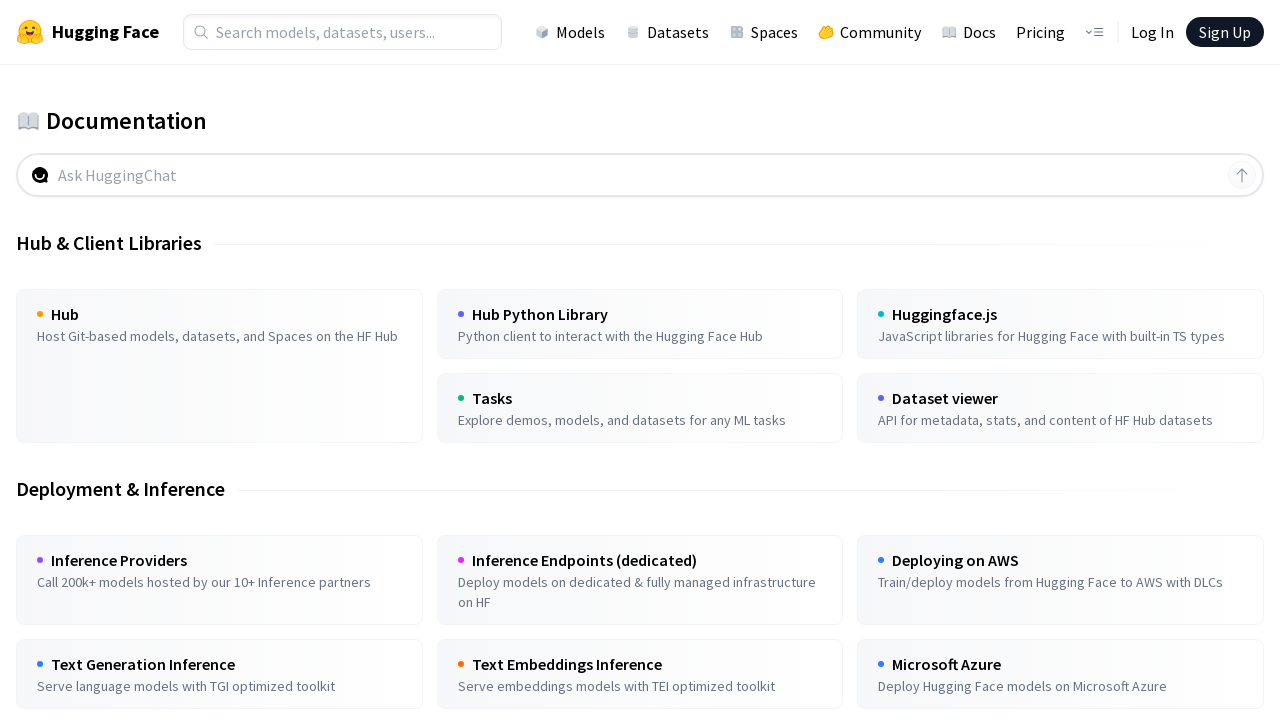